Tests dynamic controls page using explicit waits - clicks Remove button, waits for and verifies "It's gone!" message is displayed, then clicks Add button and verifies "It's back!" message is displayed

Starting URL: https://the-internet.herokuapp.com/dynamic_controls

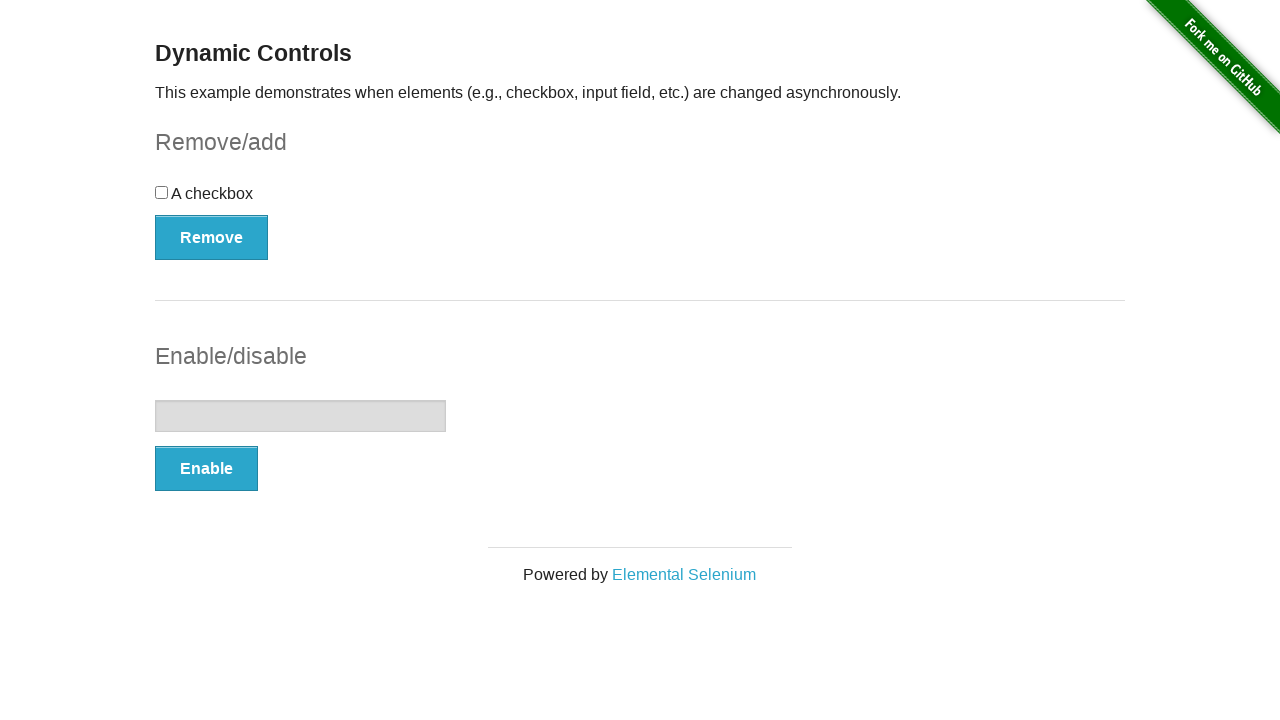

Clicked Remove button at (212, 237) on xpath=//*[text()='Remove']
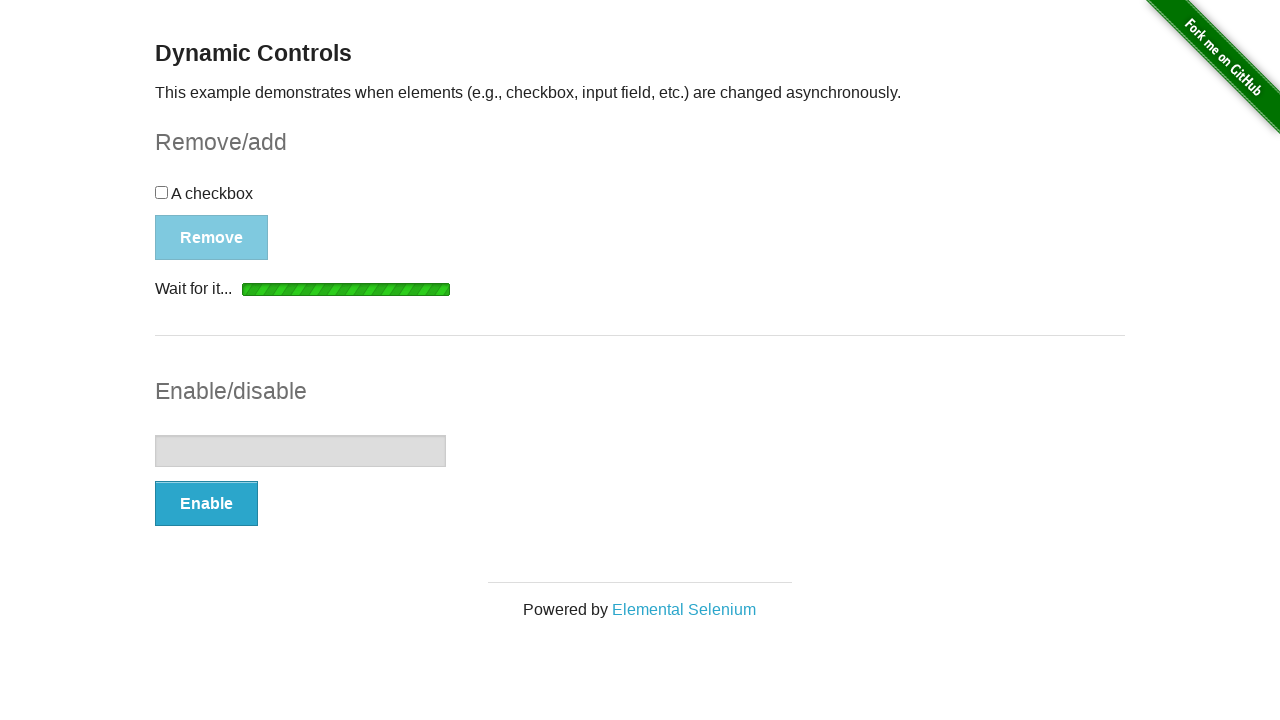

Waited for message element to be visible
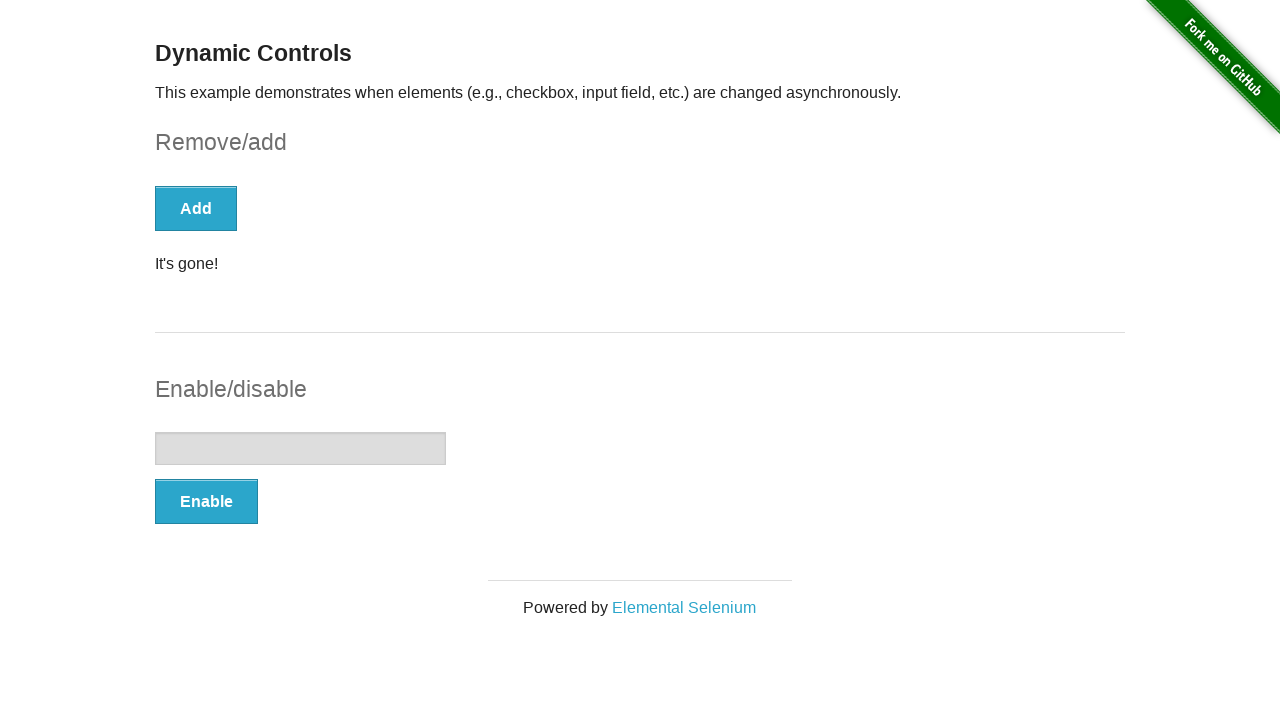

Verified 'It's gone!' message is displayed
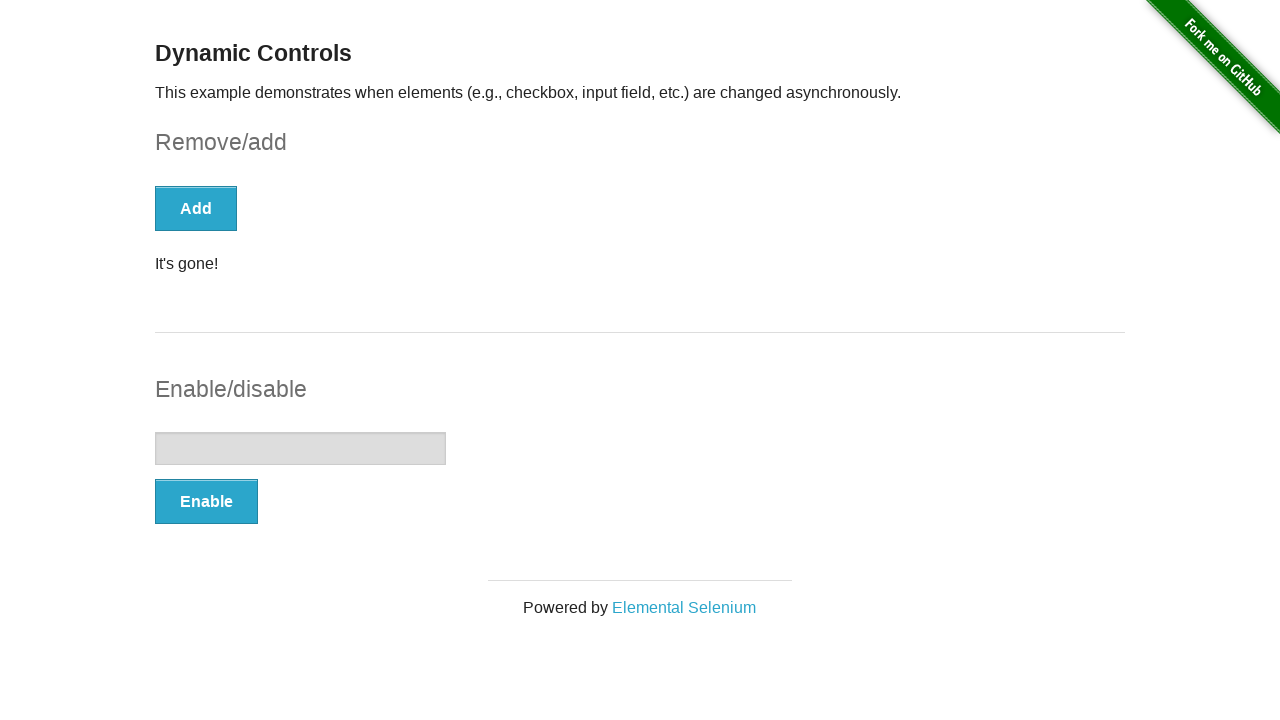

Clicked Add button at (196, 208) on xpath=//*[text()='Add']
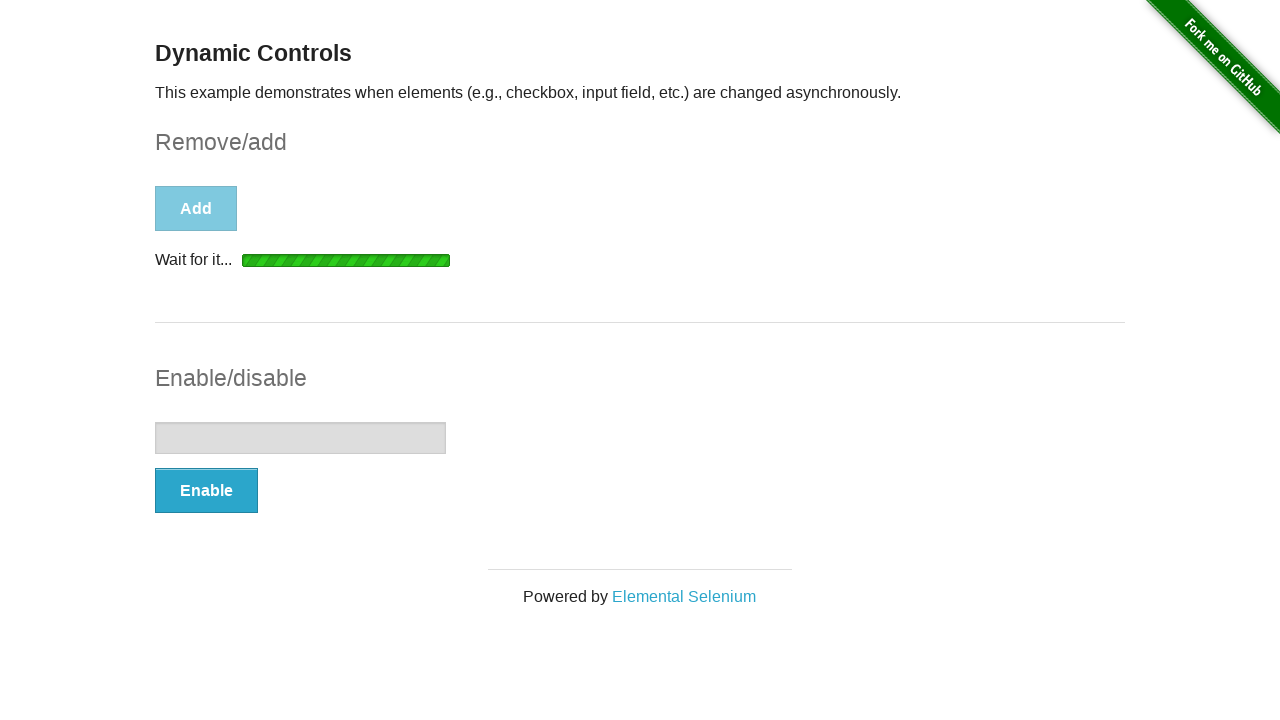

Waited for message element to be visible again
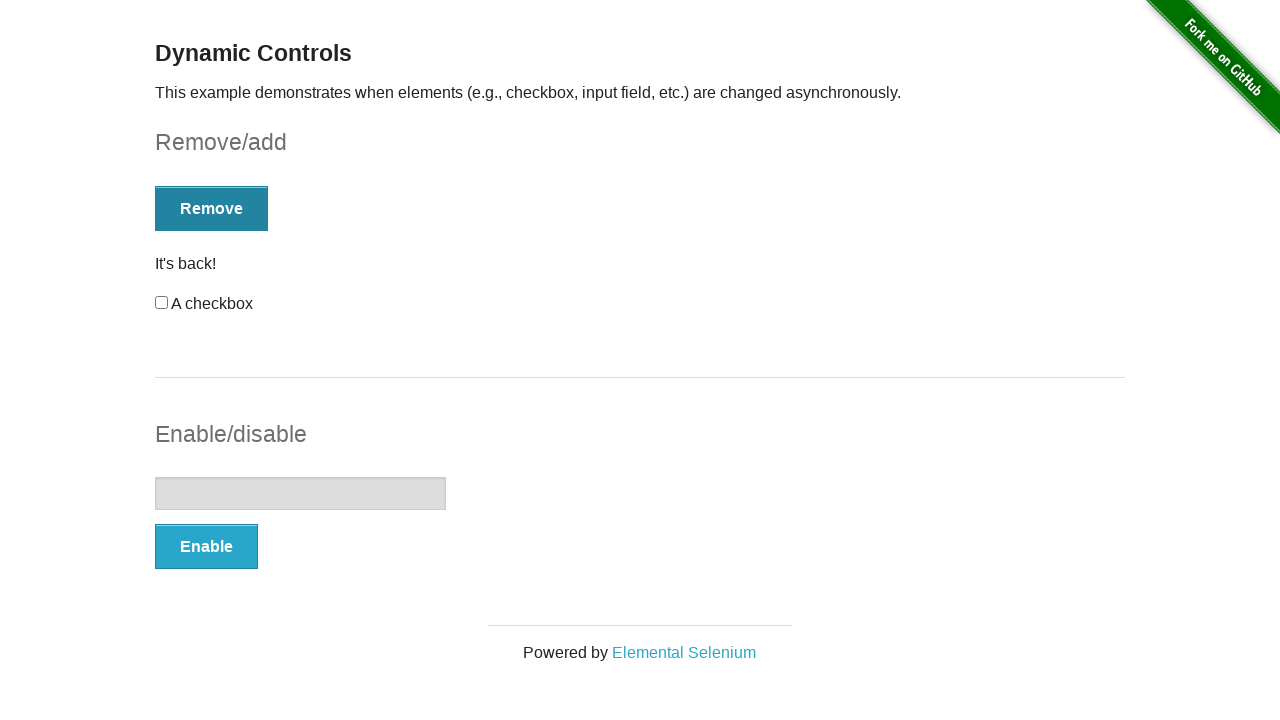

Verified 'It's back!' message is displayed
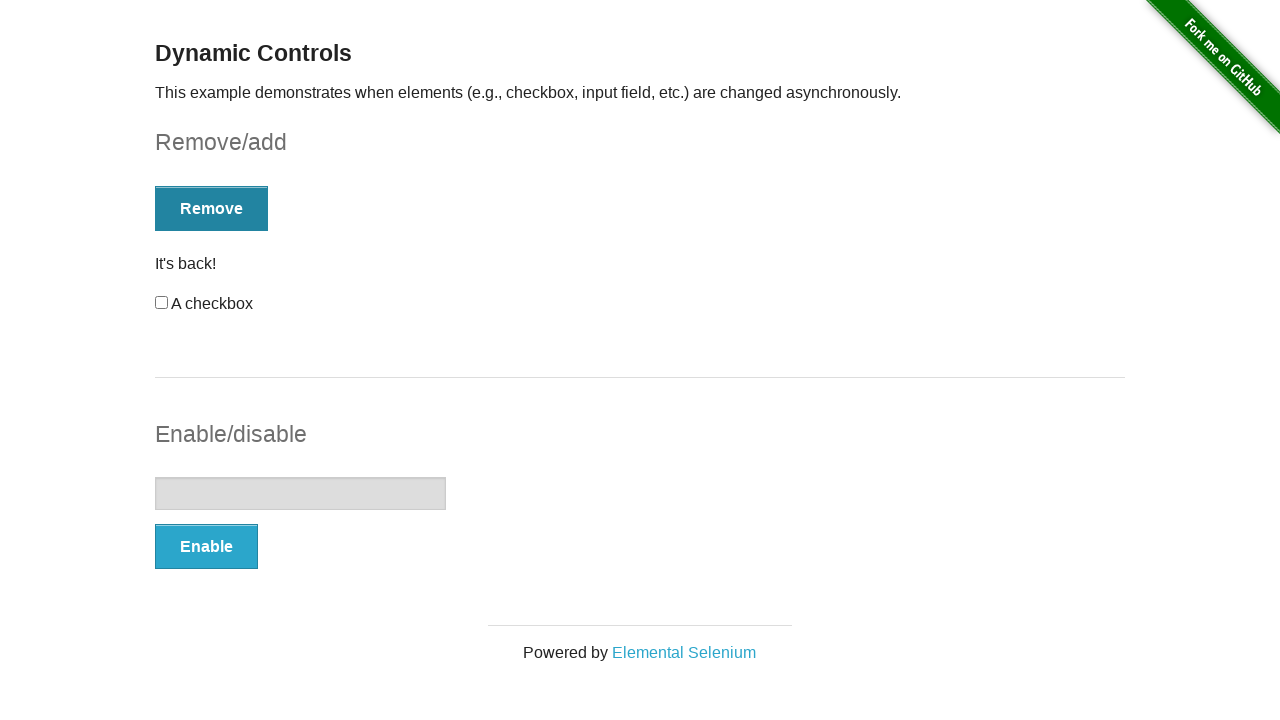

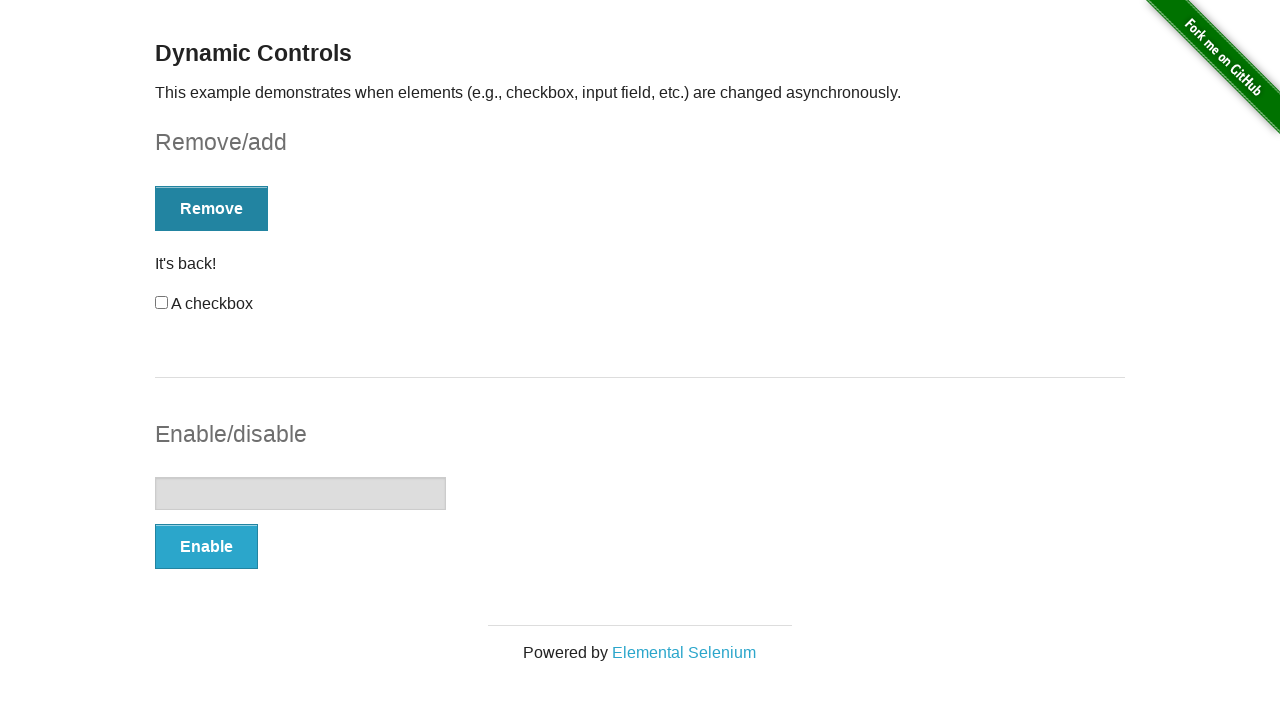